Tests opening listbox with Enter key and closing with Escape key.

Starting URL: https://next.fritz2.dev/headless-demo/#listbox

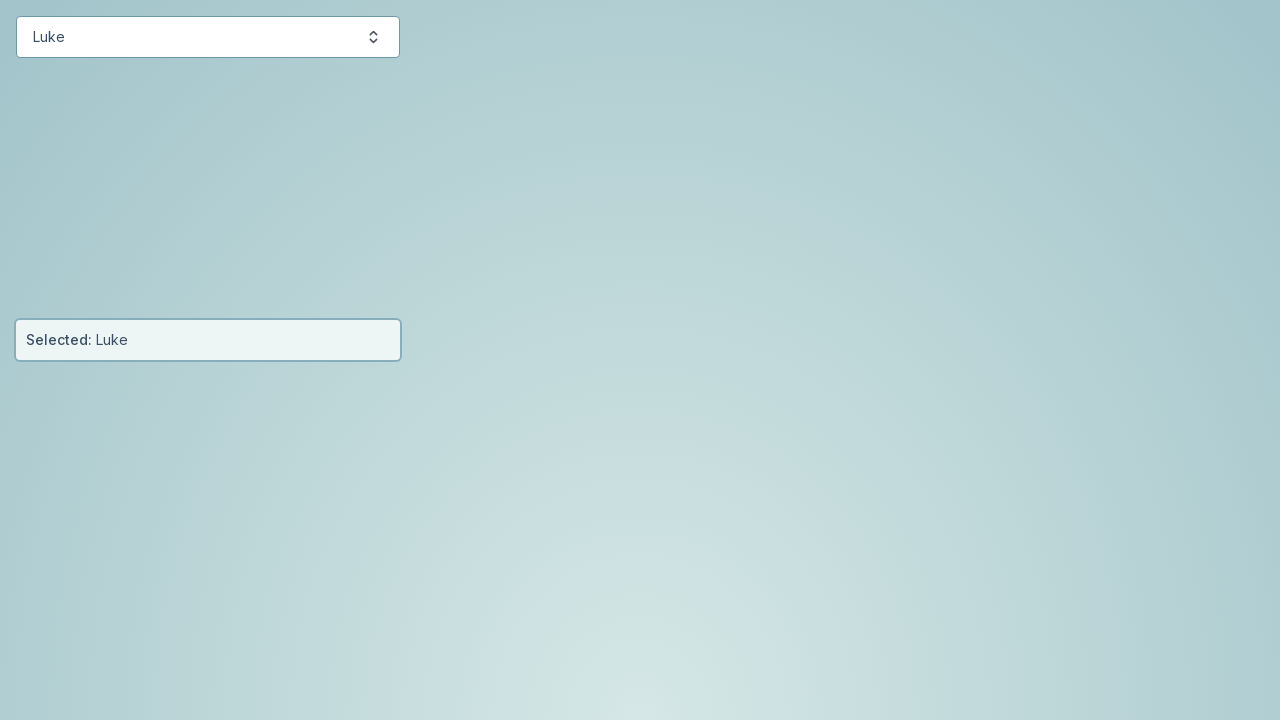

Focused on the listbox button on #starwars-button
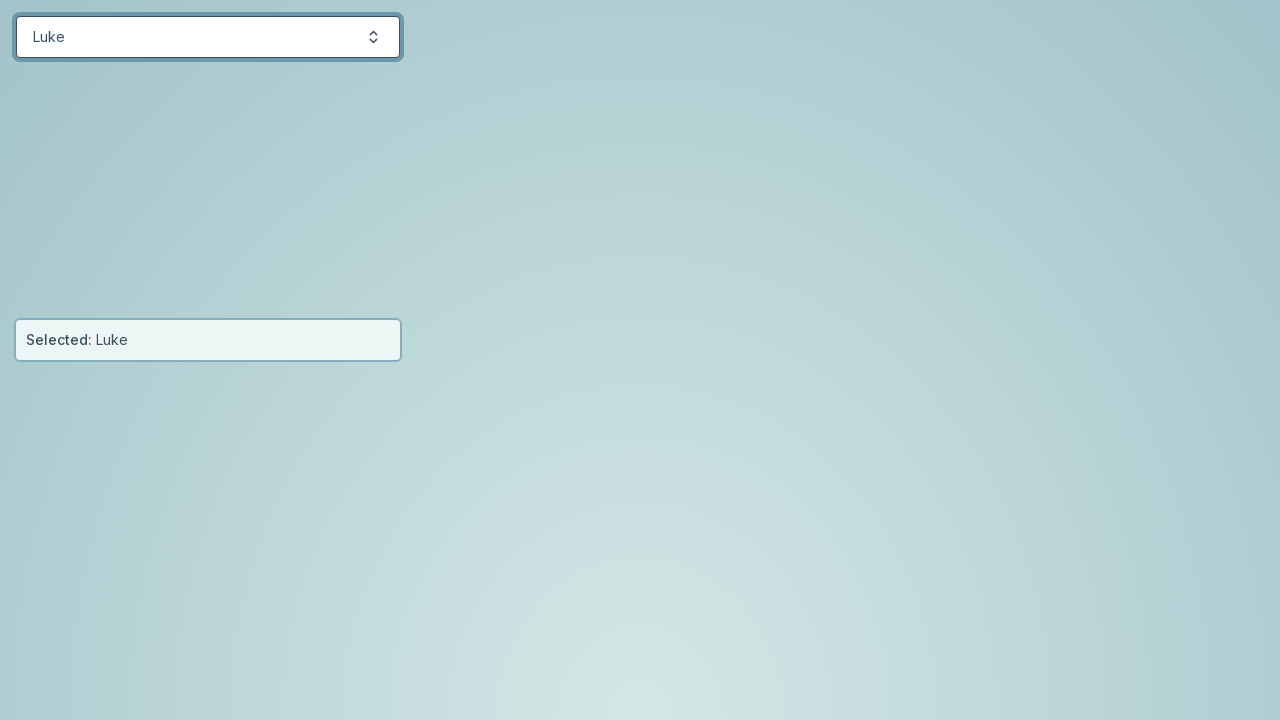

Pressed Enter on listbox button to open on #starwars-button
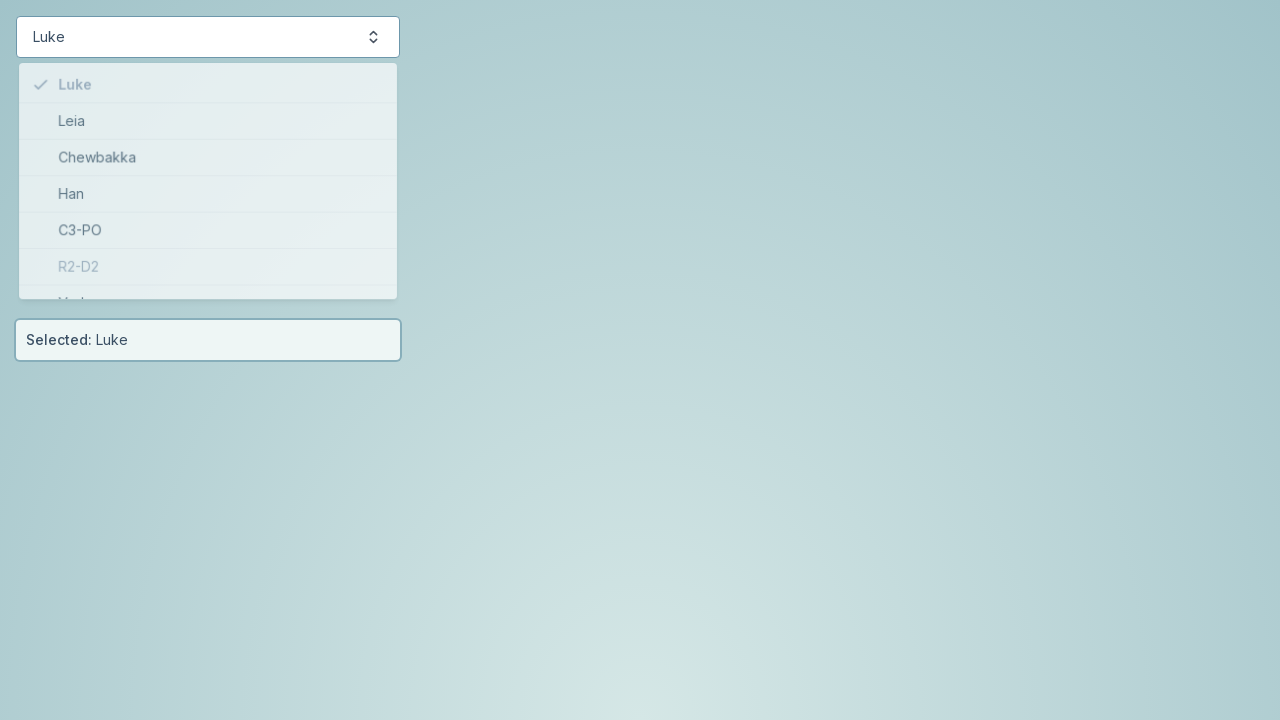

Listbox items appeared after pressing Enter
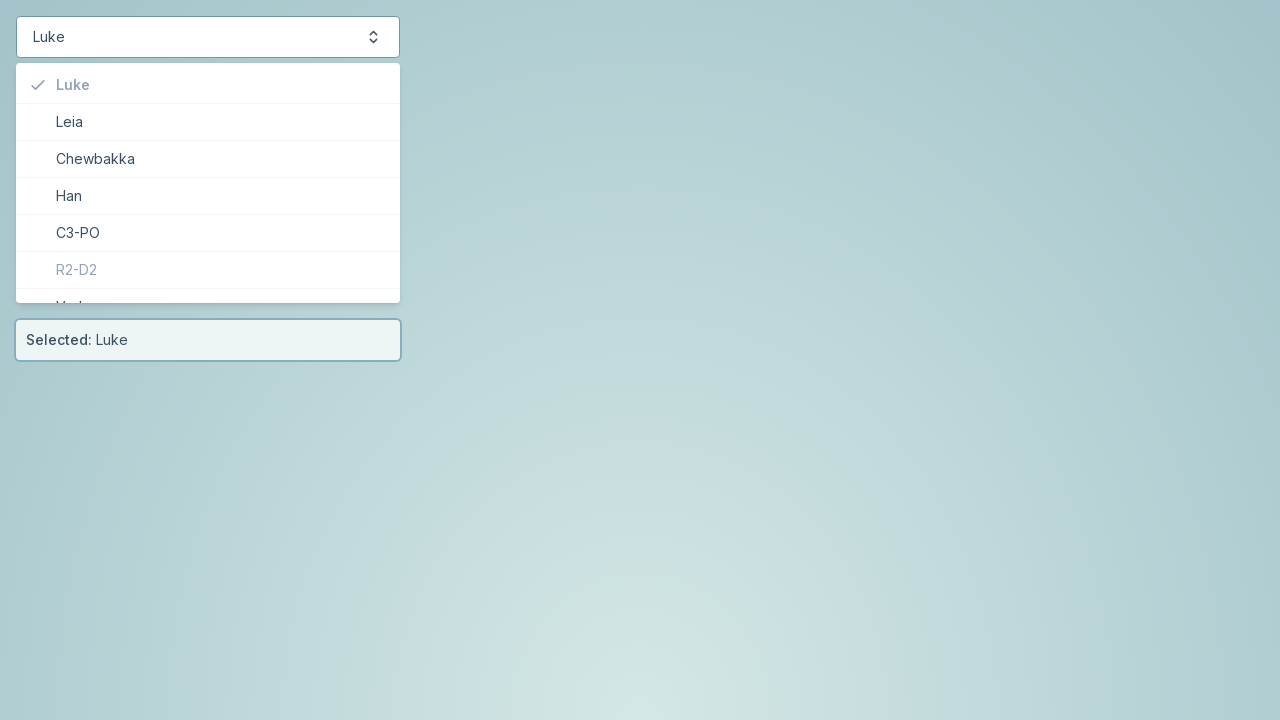

Pressed Escape to close the listbox on #starwars-items
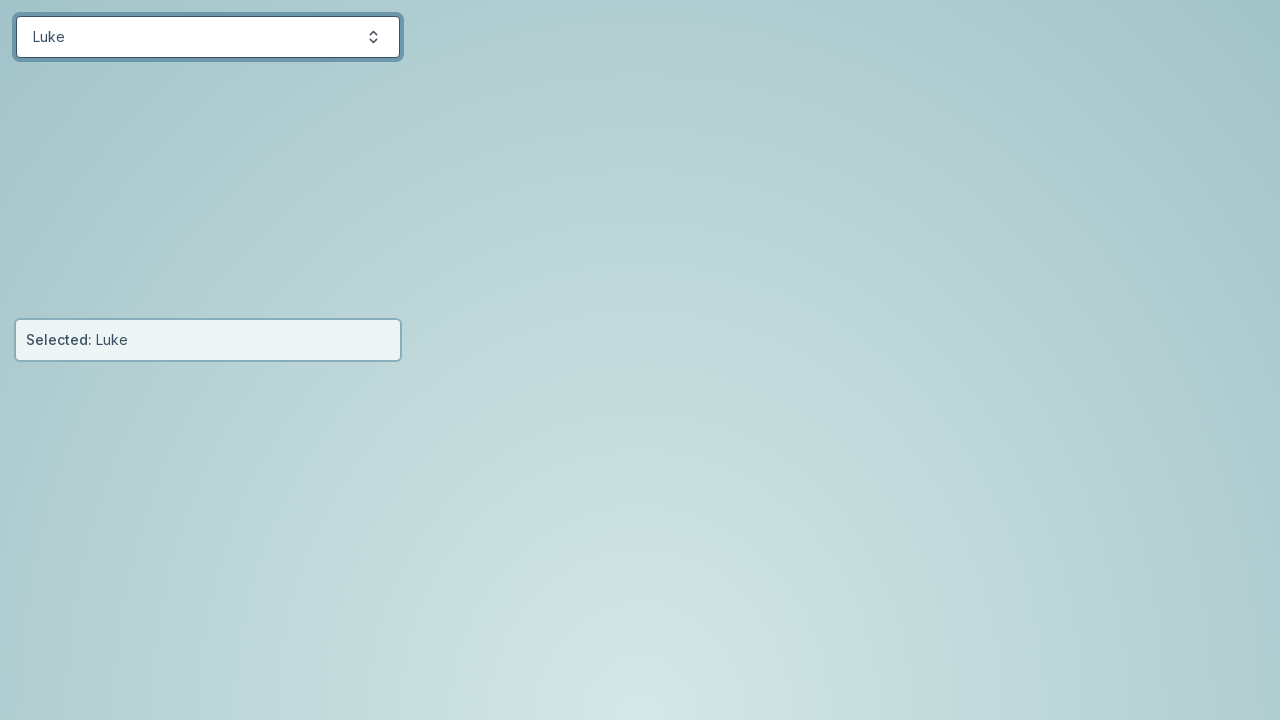

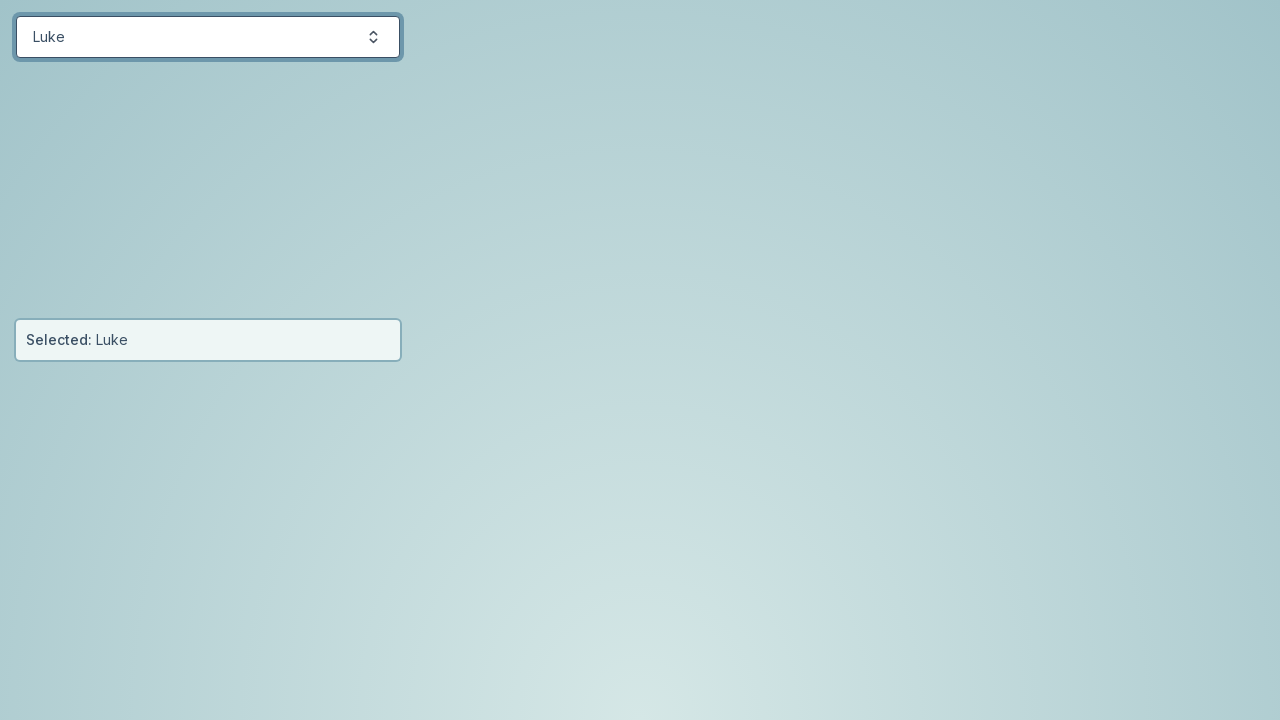